Tests JavaScript alert handling including simple alerts, confirm dialogs, and prompt dialogs with various accept/dismiss actions

Starting URL: http://the-internet.herokuapp.com/javascript_alerts

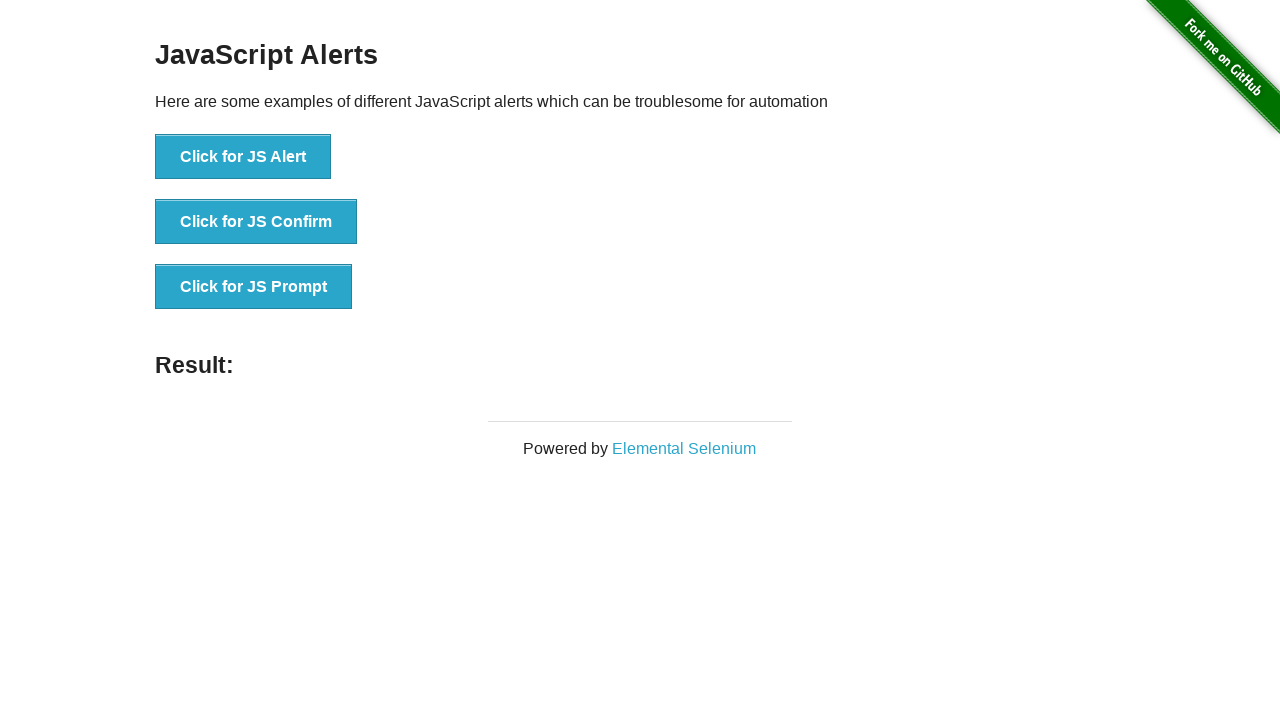

Clicked button to trigger JavaScript alert at (243, 157) on xpath=//*[@onclick='jsAlert()']
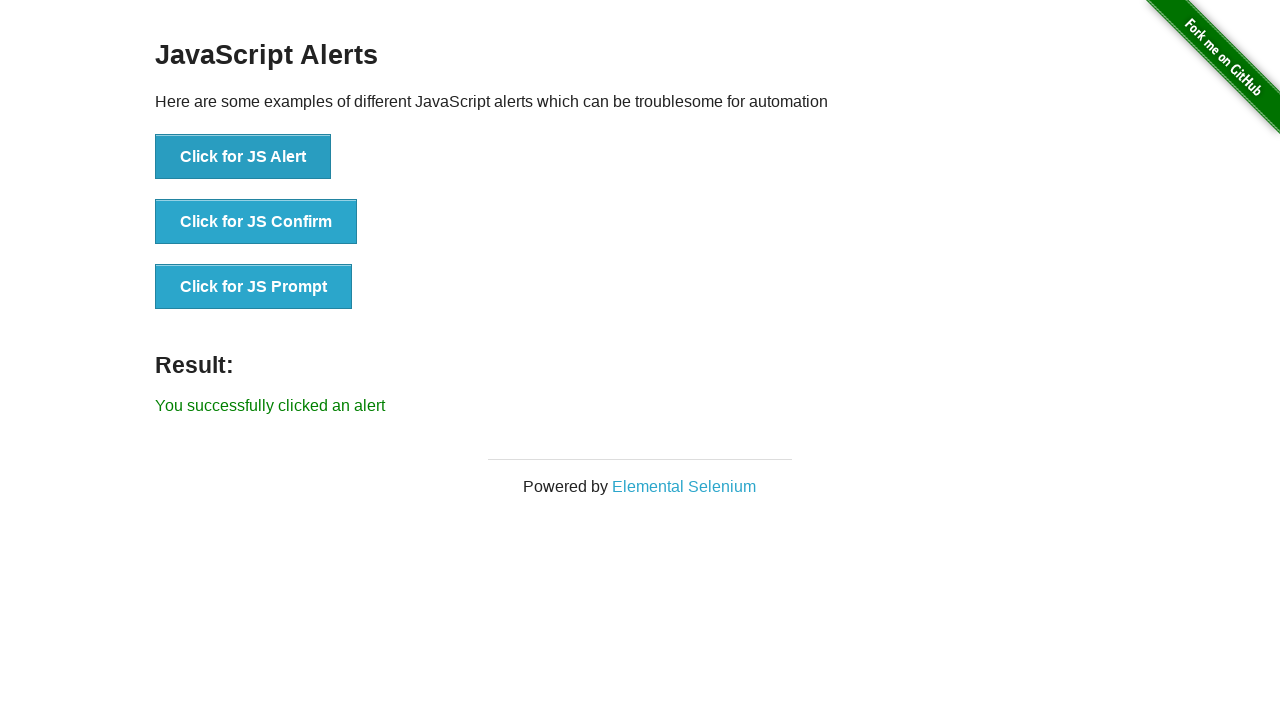

Set up dialog handler to accept alert
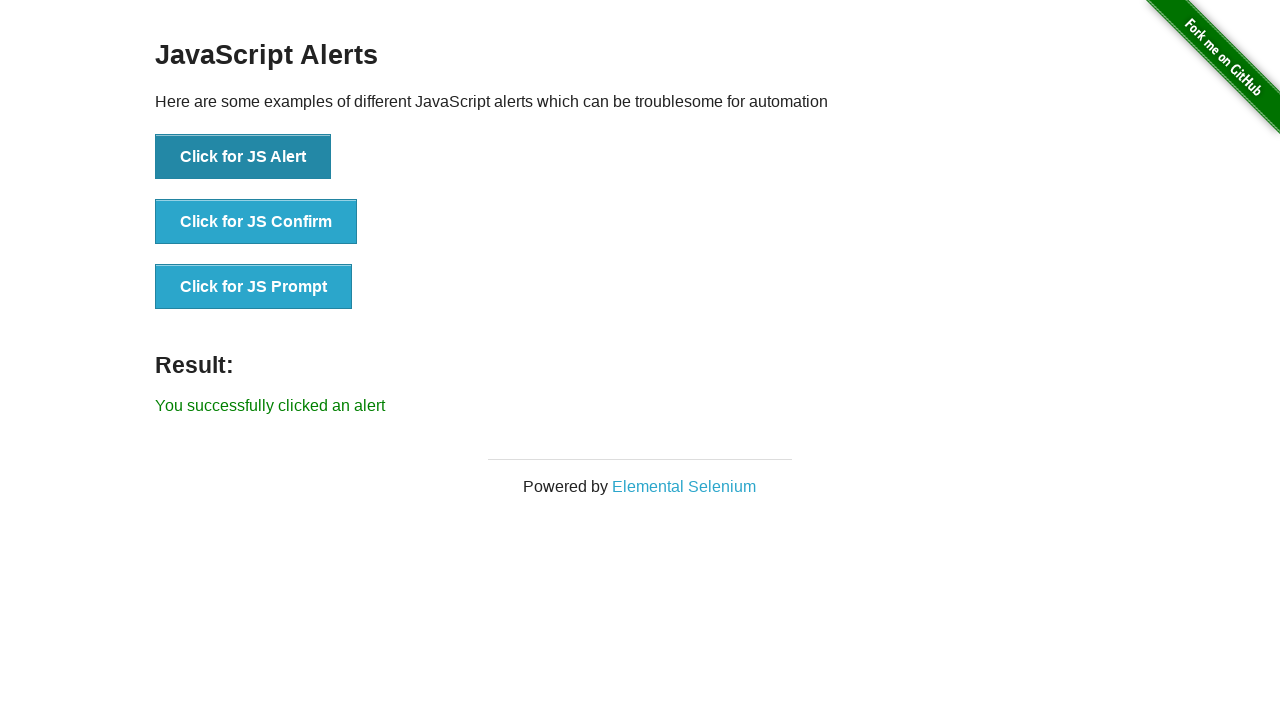

Alert result displayed on page
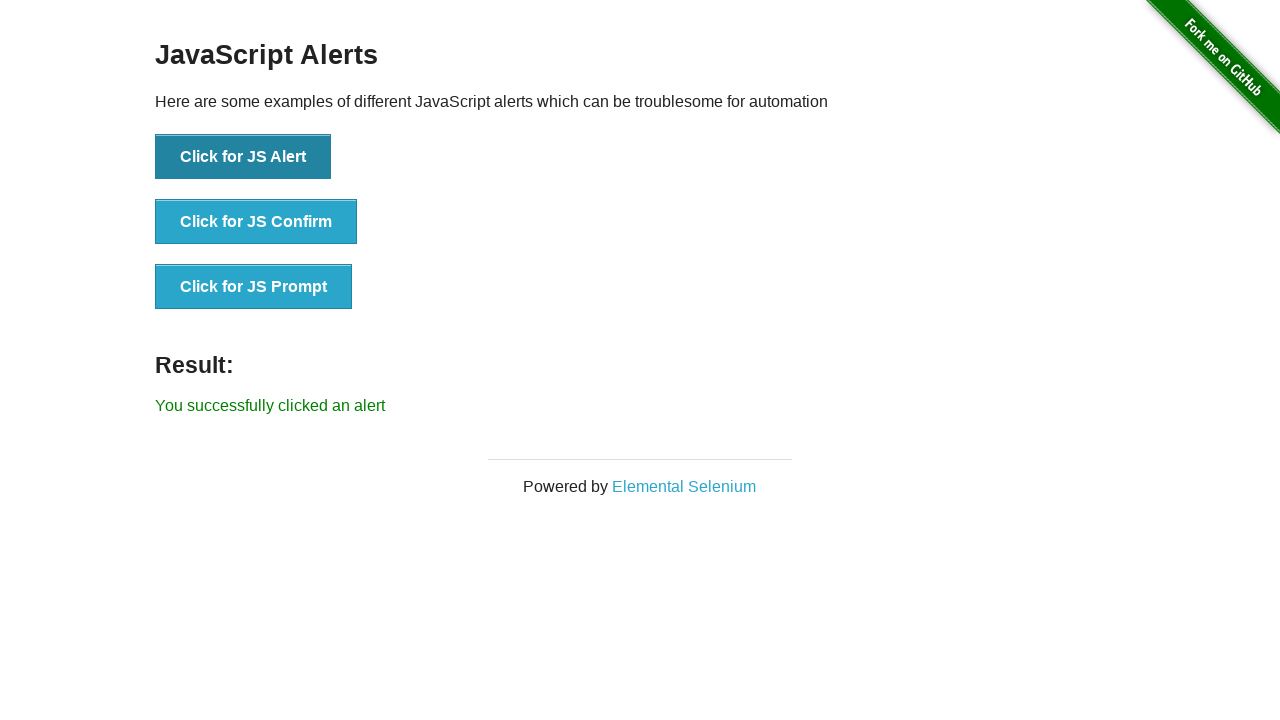

Clicked button to trigger JavaScript confirm dialog at (256, 222) on xpath=//*[@onclick='jsConfirm()']
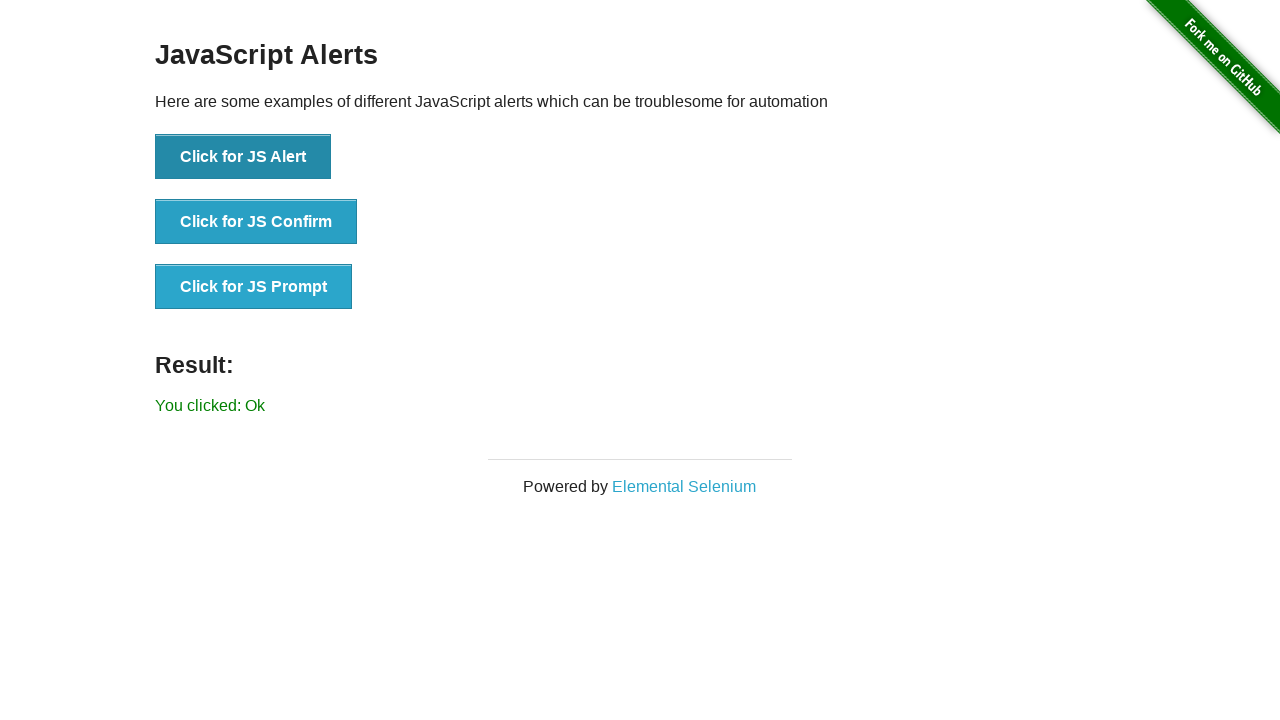

Accepted confirm dialog
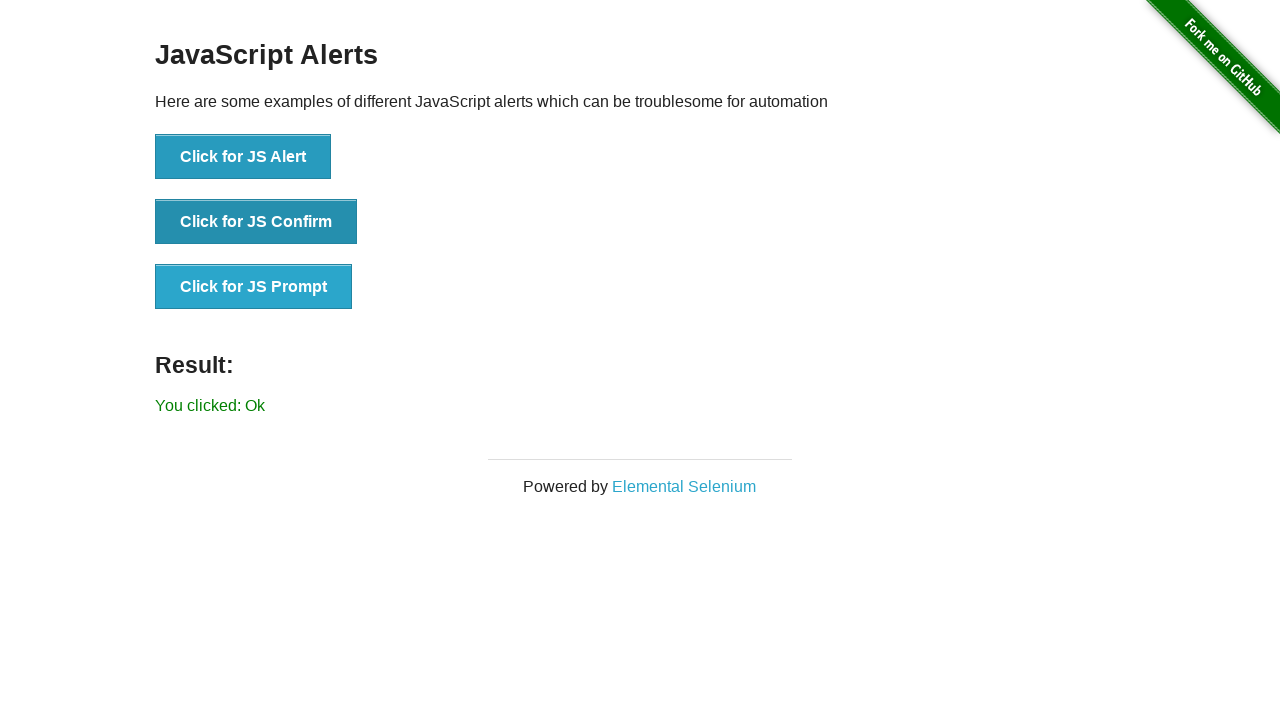

Confirm acceptance result displayed on page
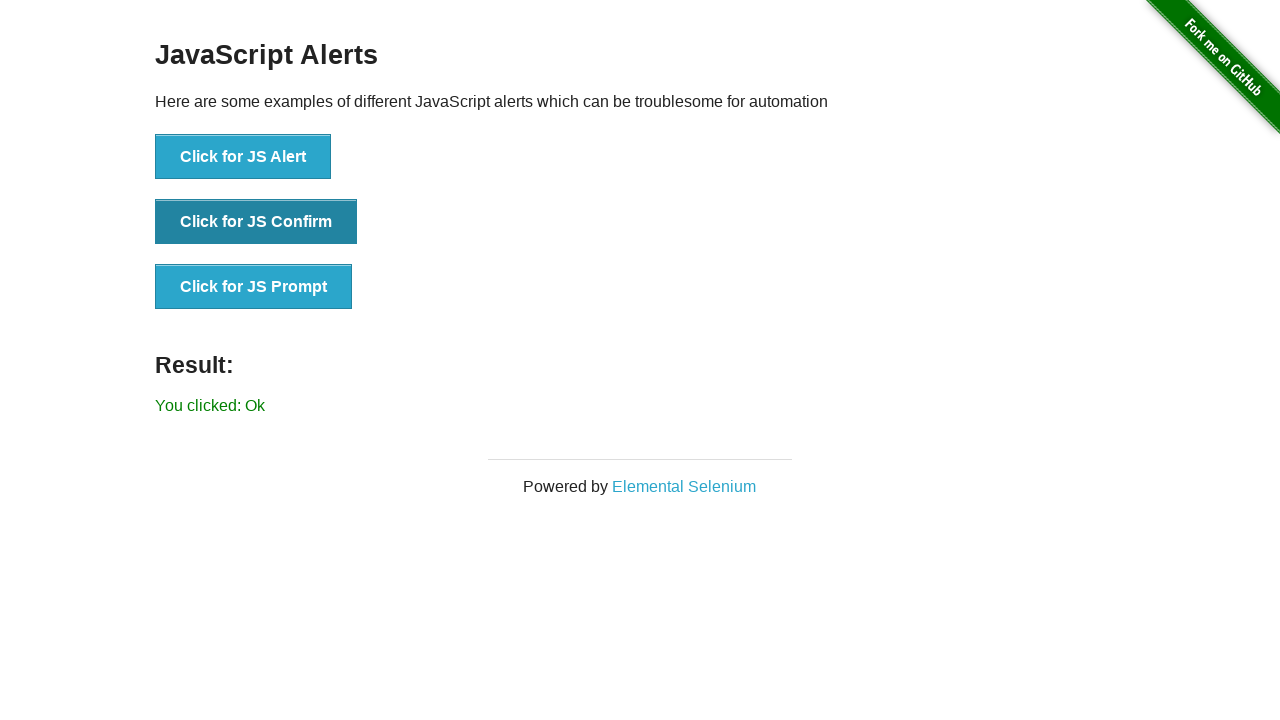

Clicked button to trigger JavaScript confirm dialog again at (256, 222) on xpath=//*[@onclick='jsConfirm()']
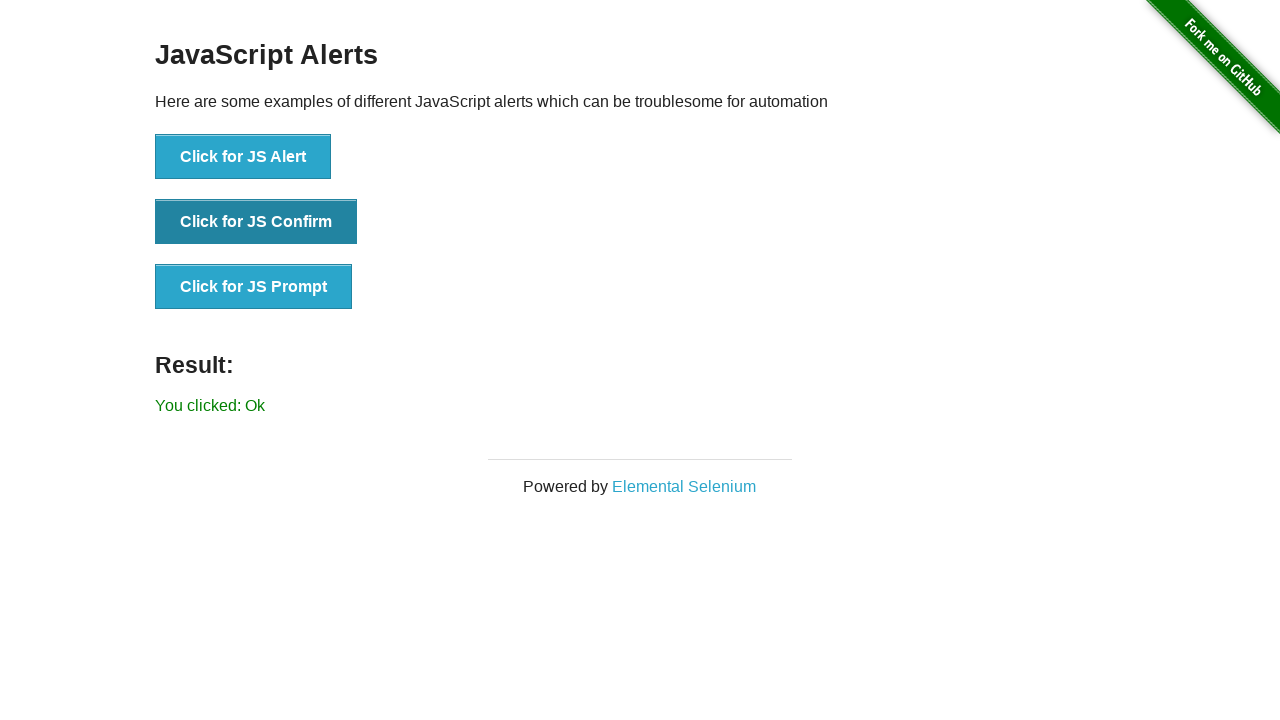

Dismissed confirm dialog
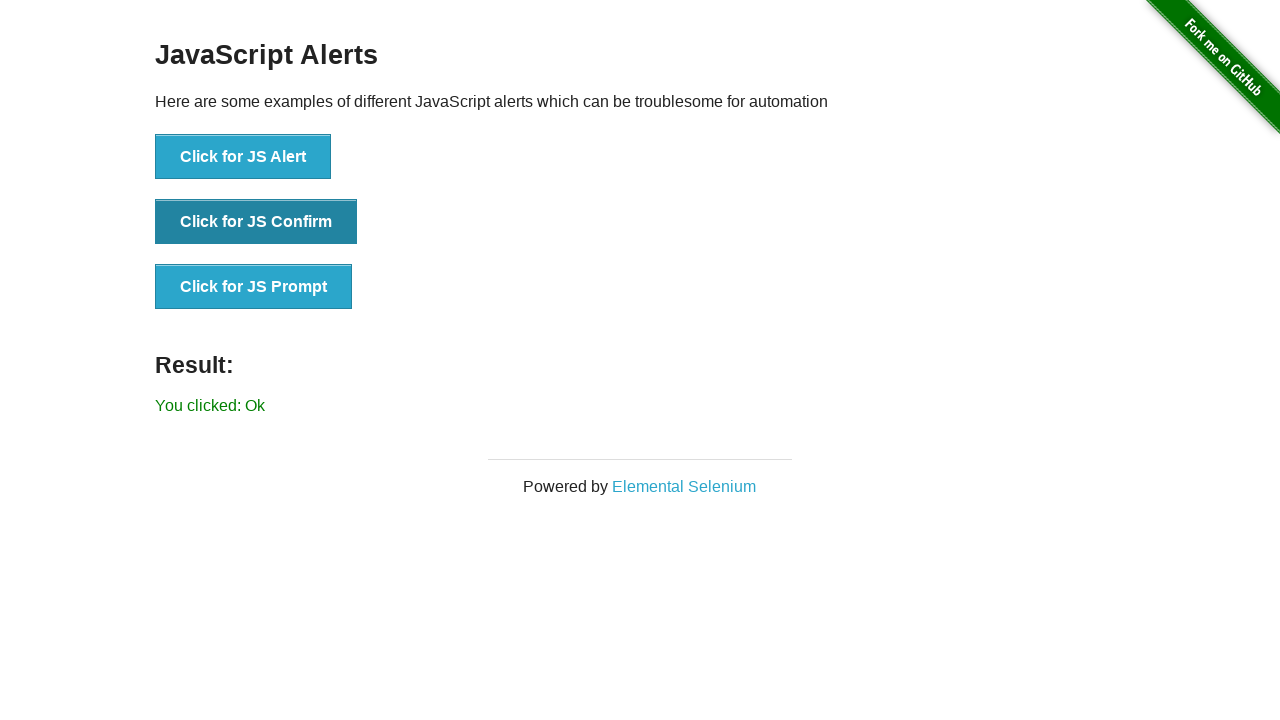

Confirm dismissal result displayed on page
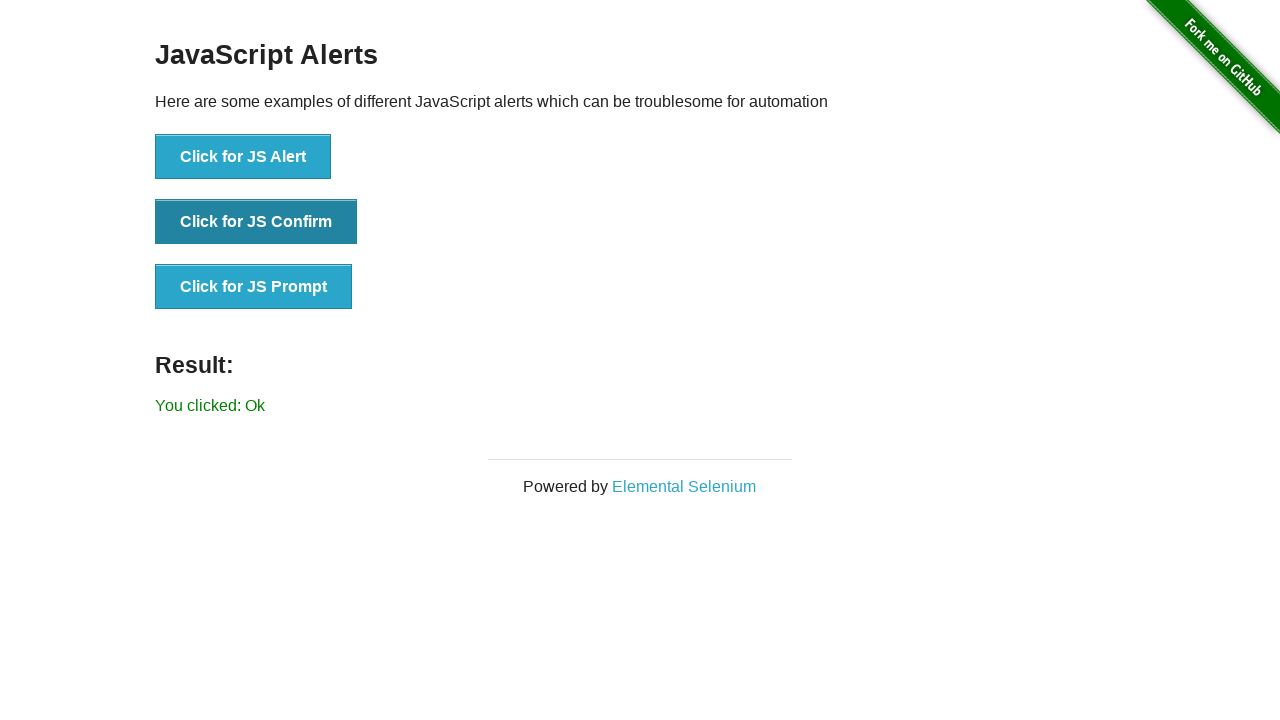

Clicked button to trigger JavaScript prompt dialog at (254, 287) on xpath=//*[@onclick='jsPrompt()']
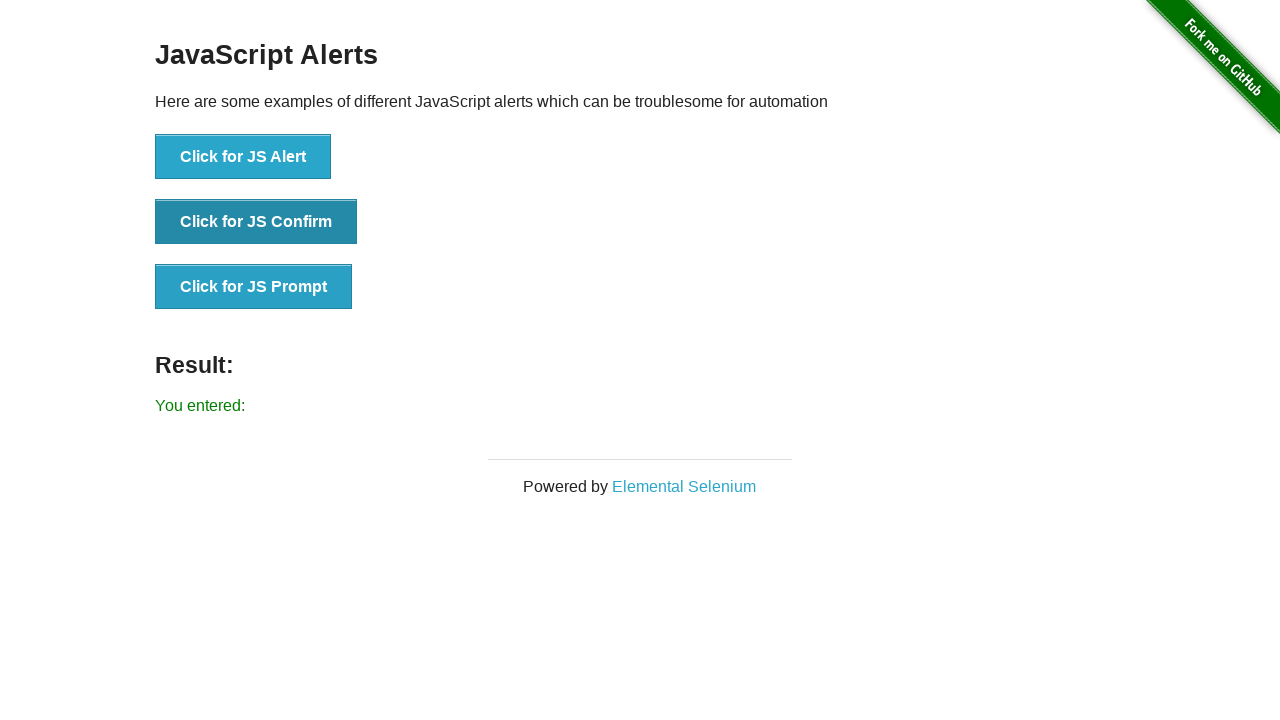

Accepted prompt dialog and entered 'Hi' as text
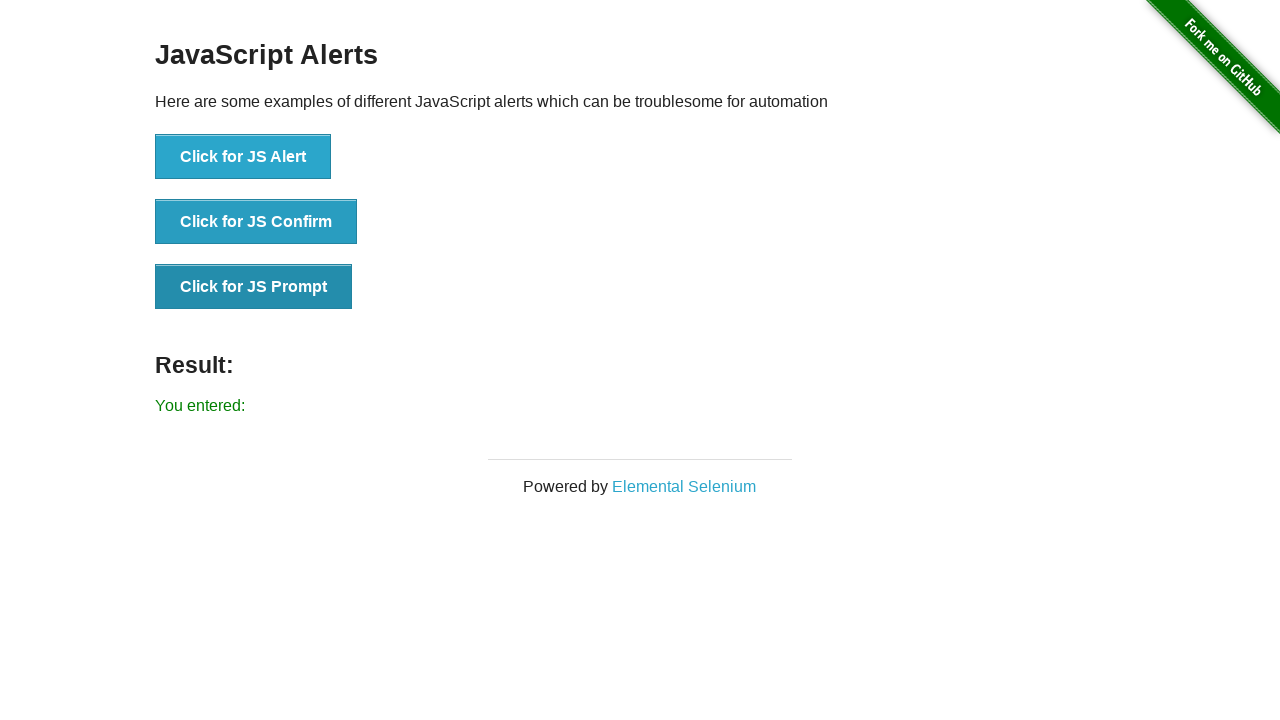

Prompt acceptance result with entered text displayed on page
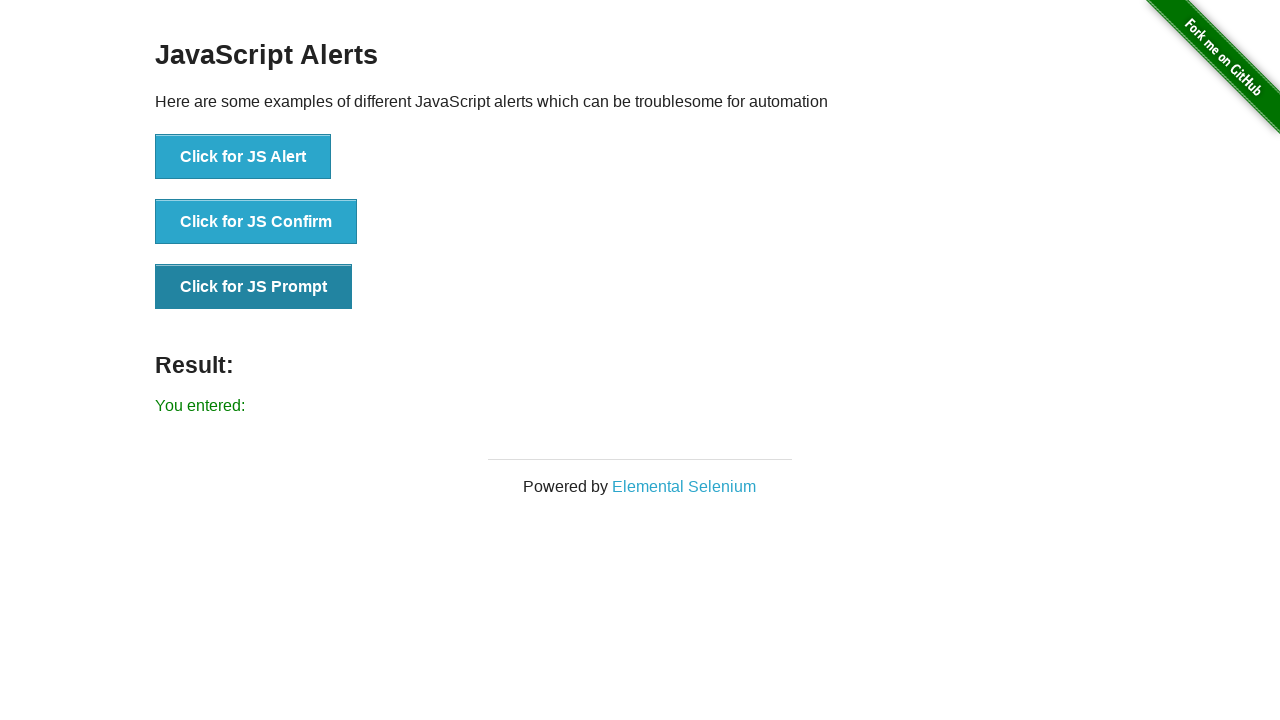

Clicked button to trigger JavaScript prompt dialog again at (254, 287) on xpath=//*[@onclick='jsPrompt()']
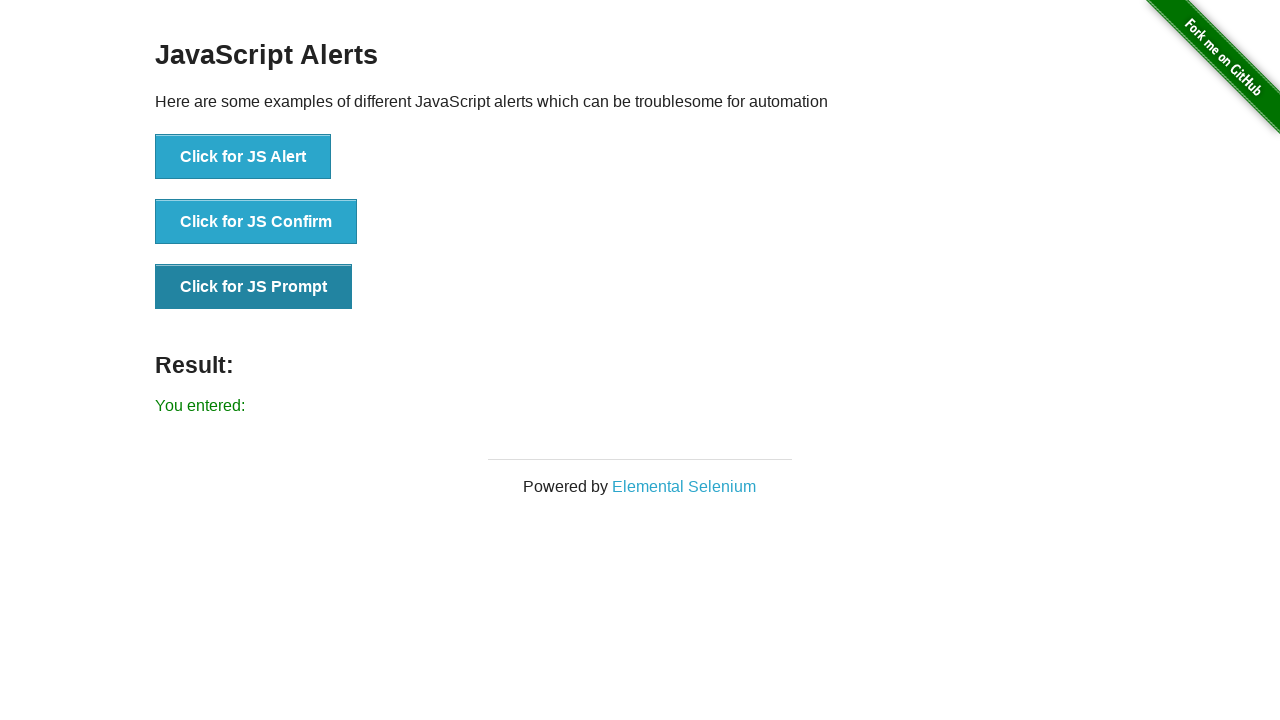

Dismissed prompt dialog without entering text
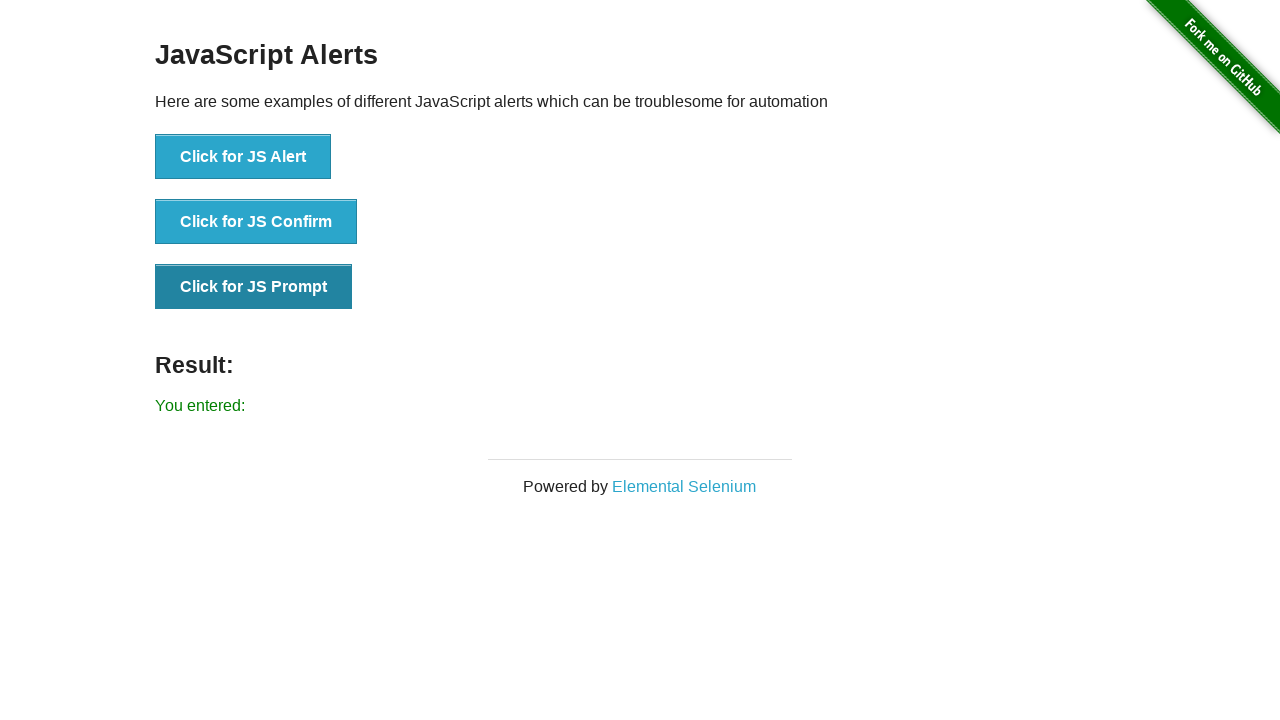

Prompt dismissal result displayed on page
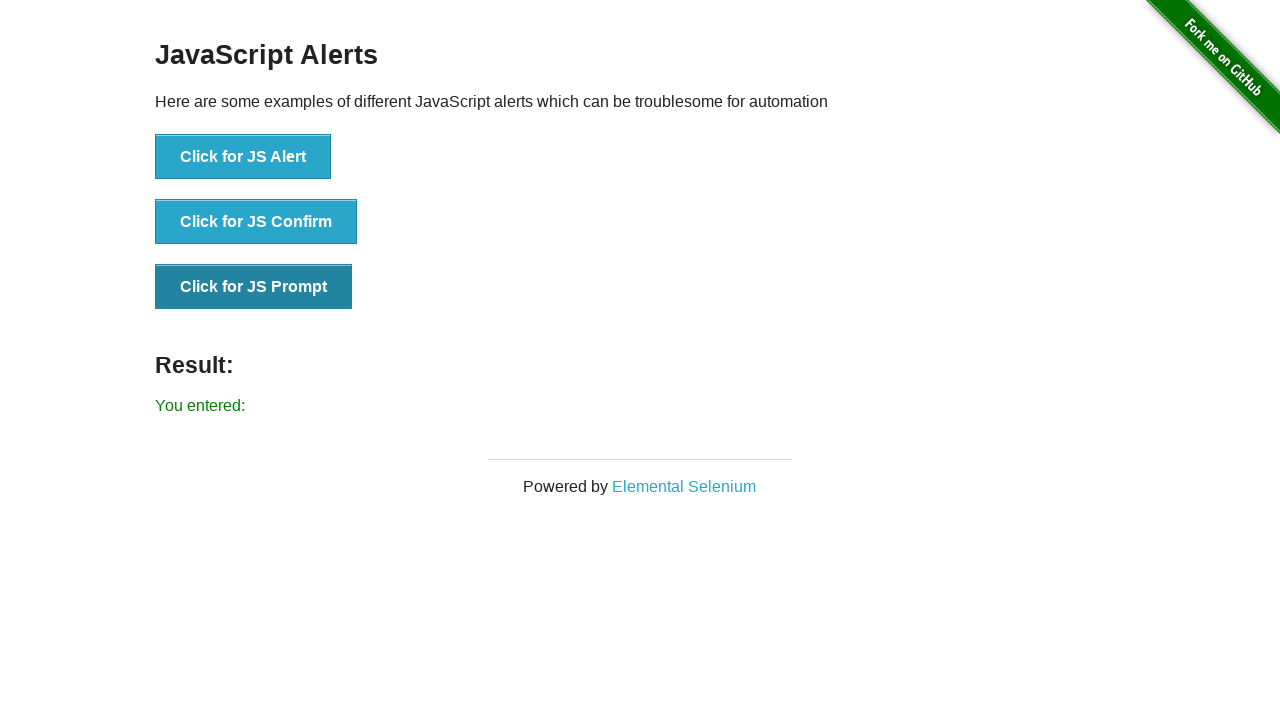

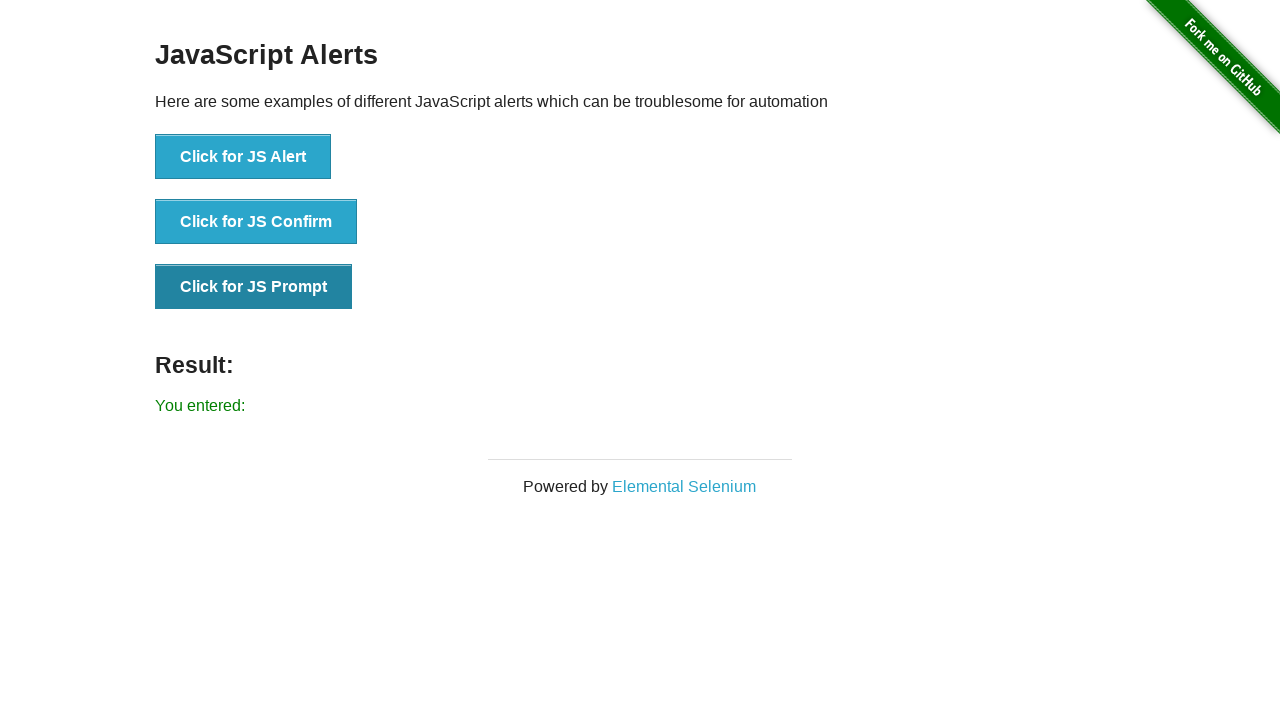